Tests window handling by navigating to Google signup page, clicking the Help link to open a new window, and switching between windows

Starting URL: https://accounts.google.com/signup

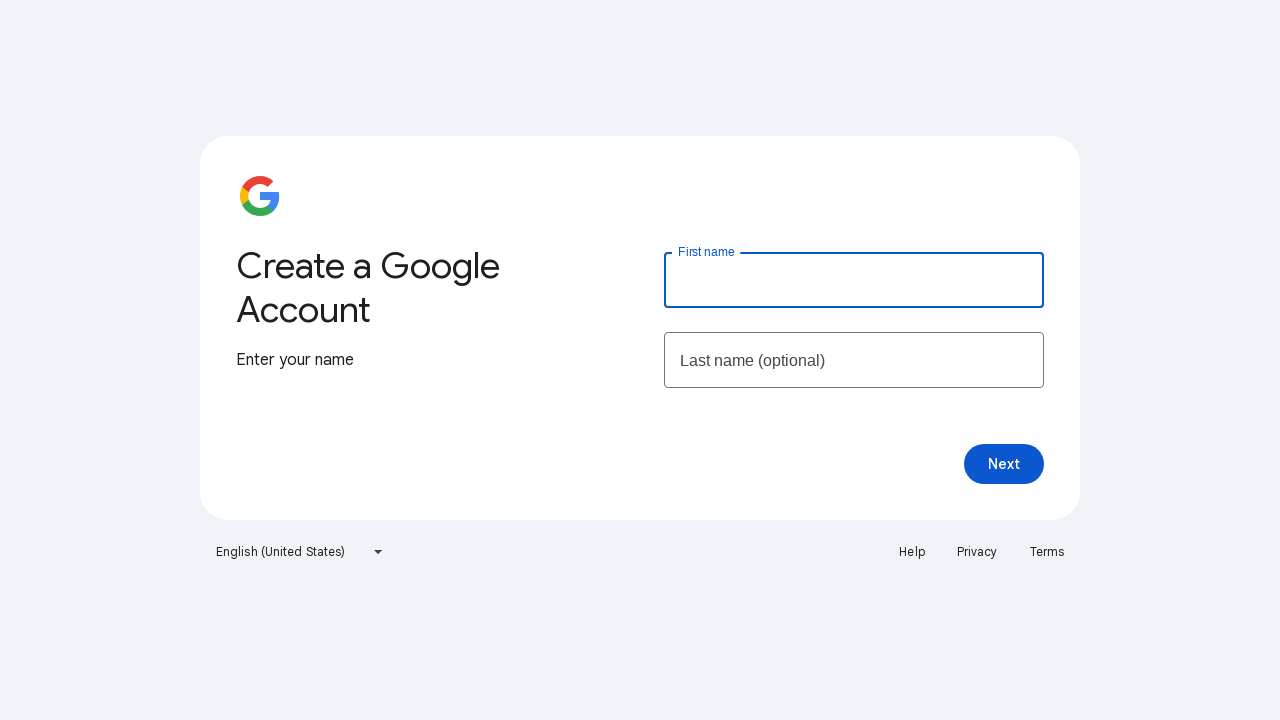

Retrieved main page title from Google signup page
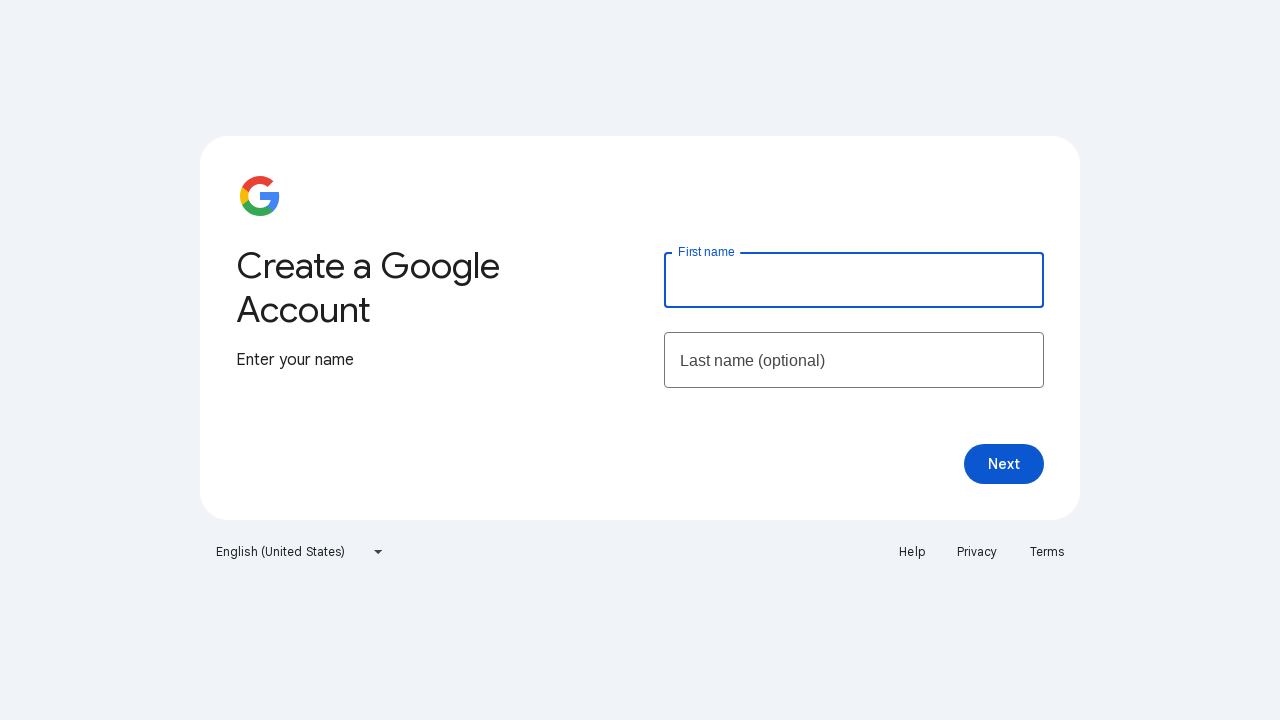

Clicked Help link to open new window at (912, 552) on text=Help
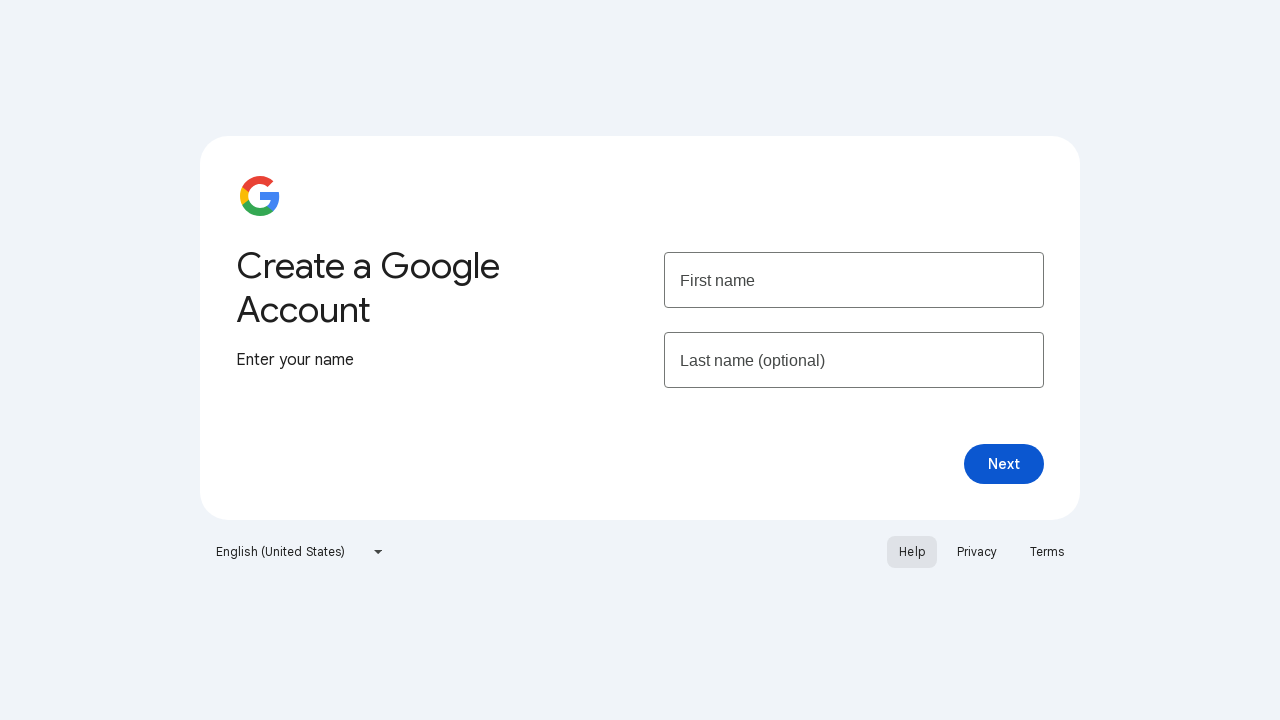

New window loaded and ready
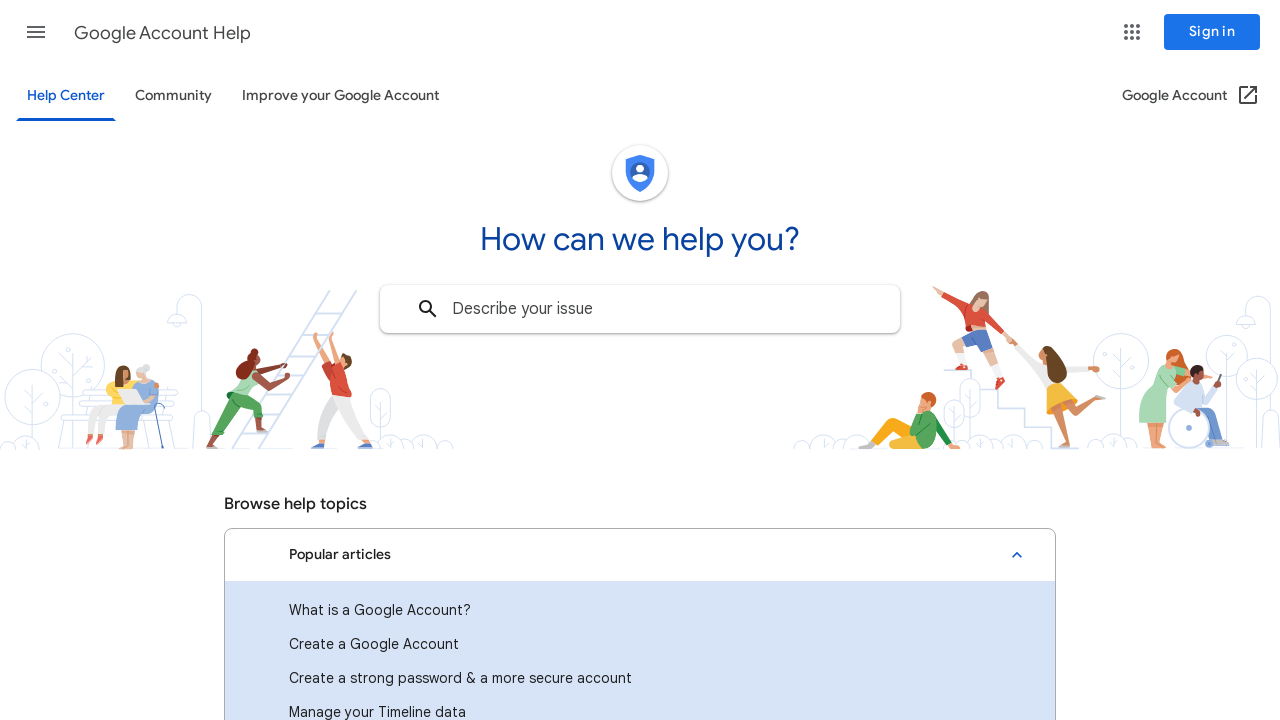

Retrieved child window title
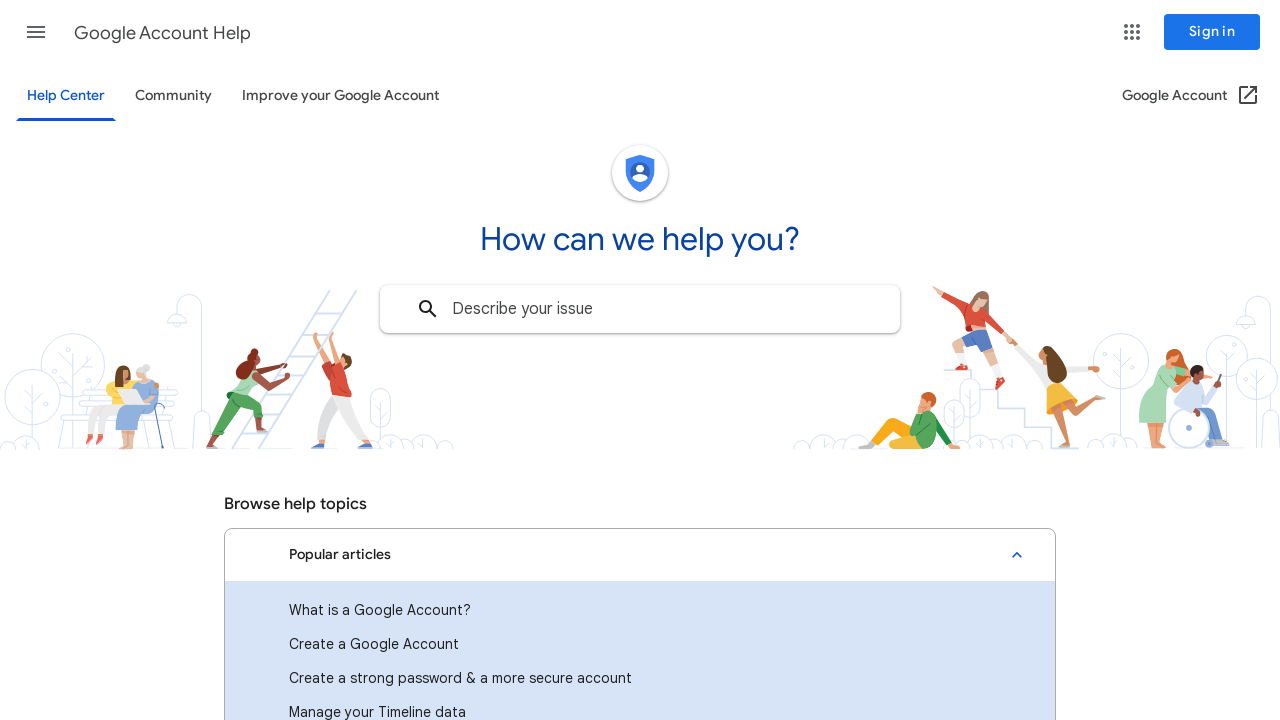

Closed child window
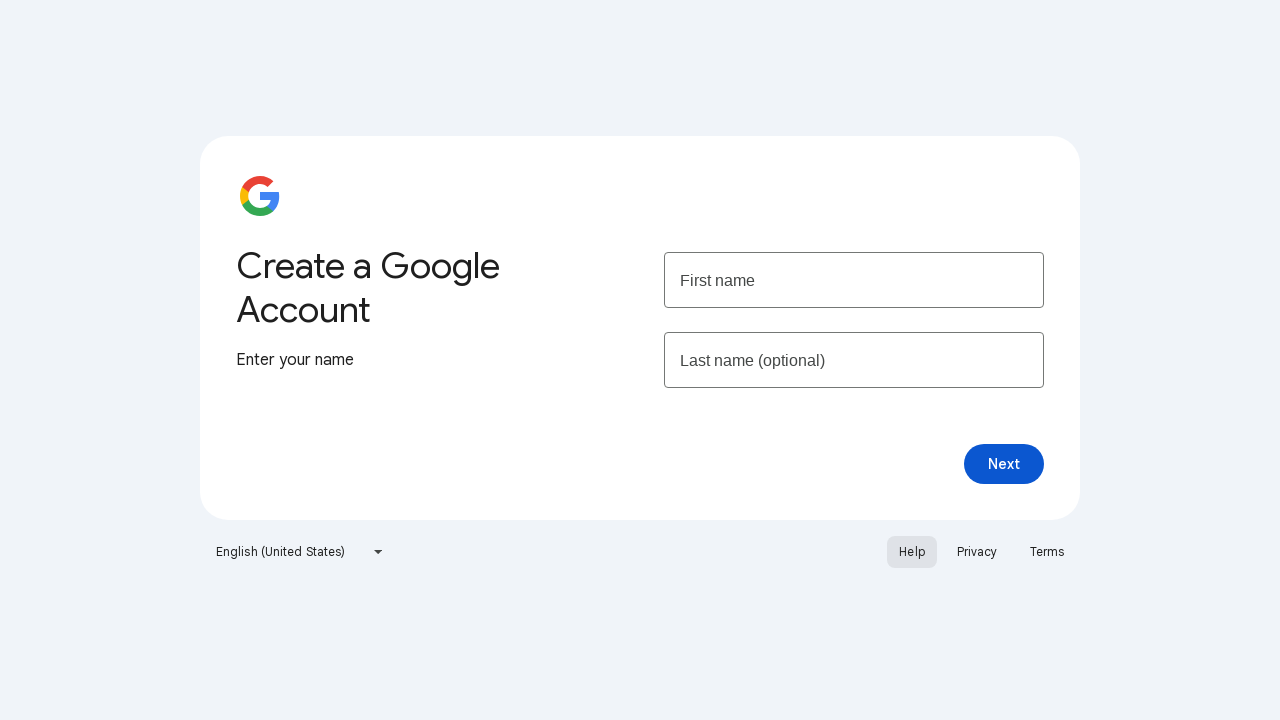

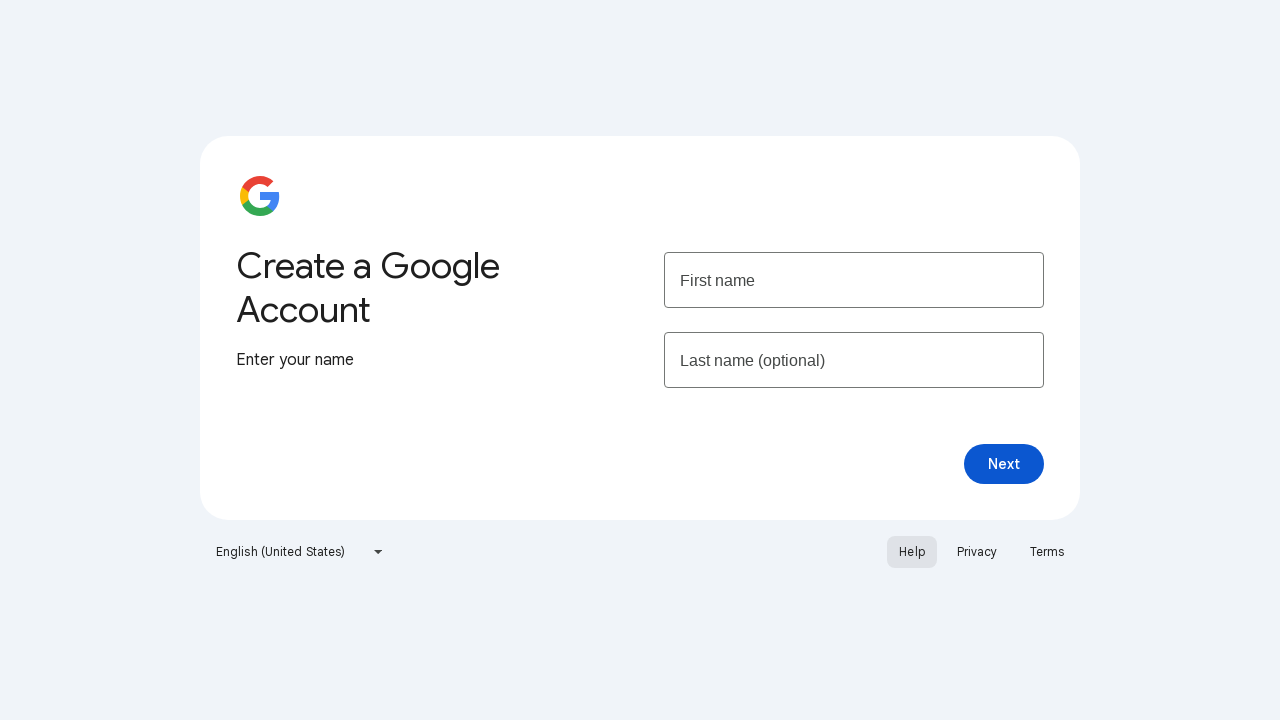